Looks up a meeting room status in a timetable for Thursday at 11:00-13:00 and enters the status

Starting URL: https://obstaclecourse.tricentis.com/Obstacles/41037

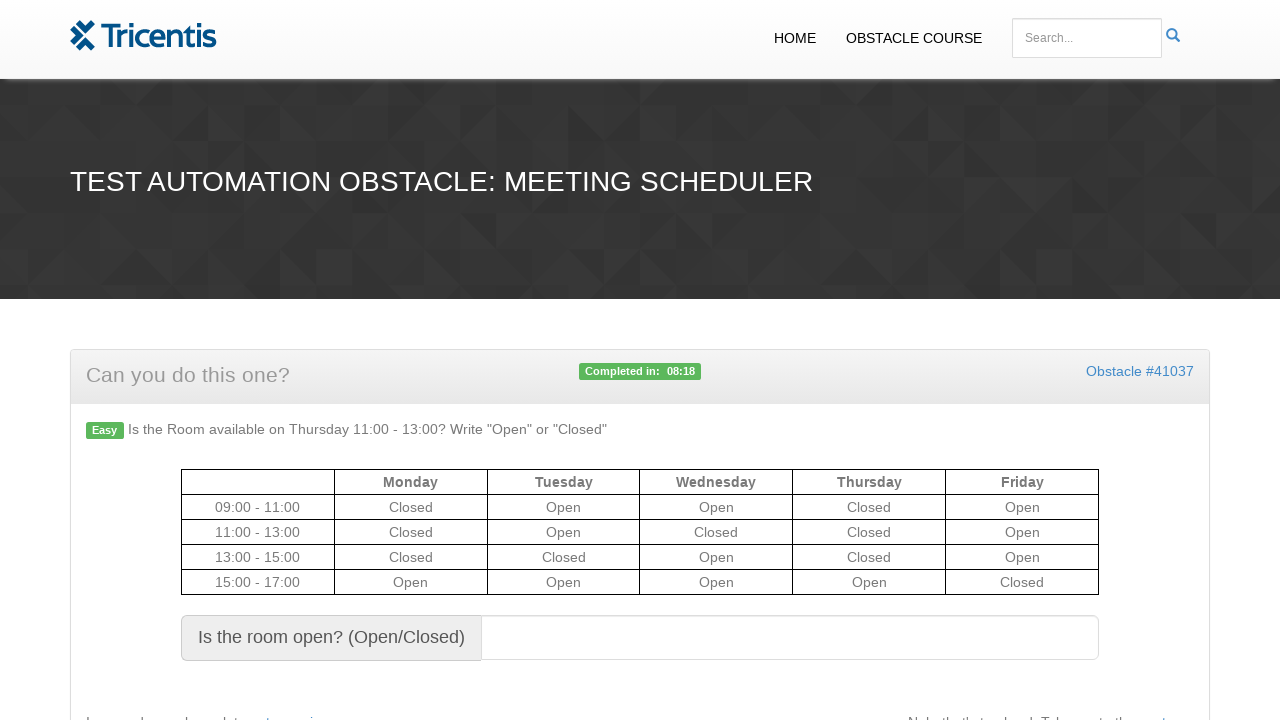

Located Thursday column header in timetable
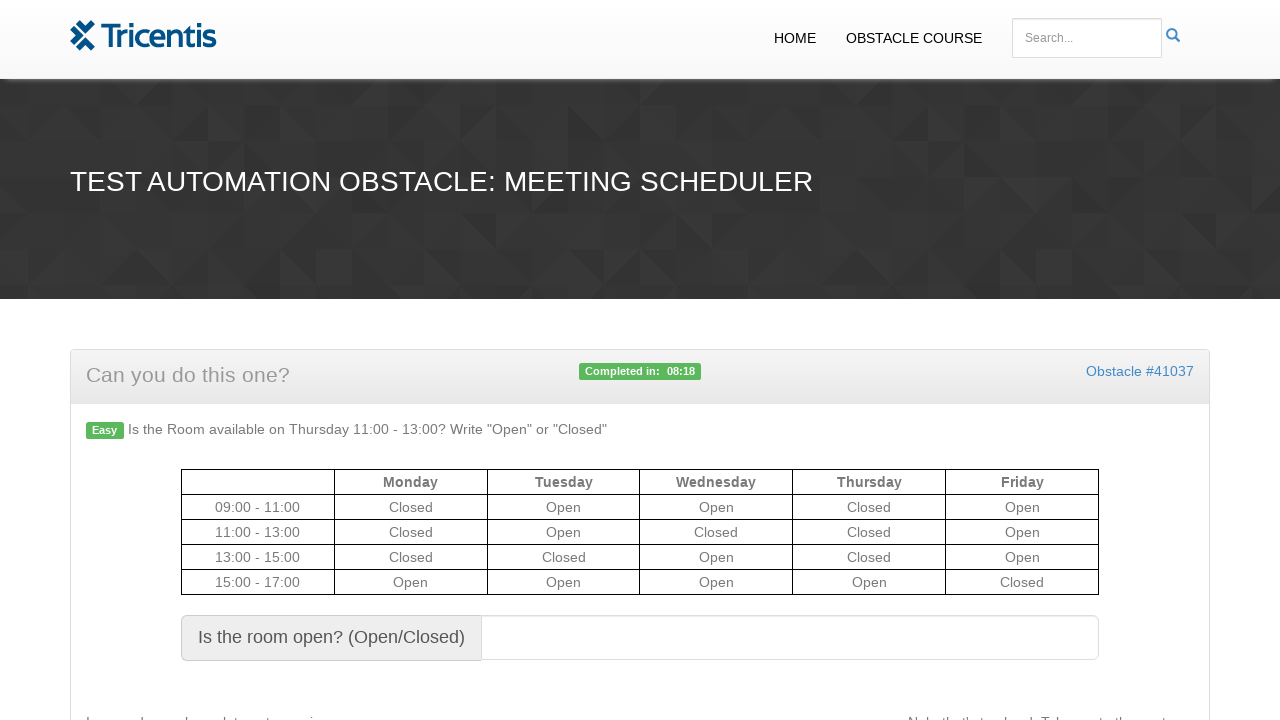

Evaluated Thursday column index
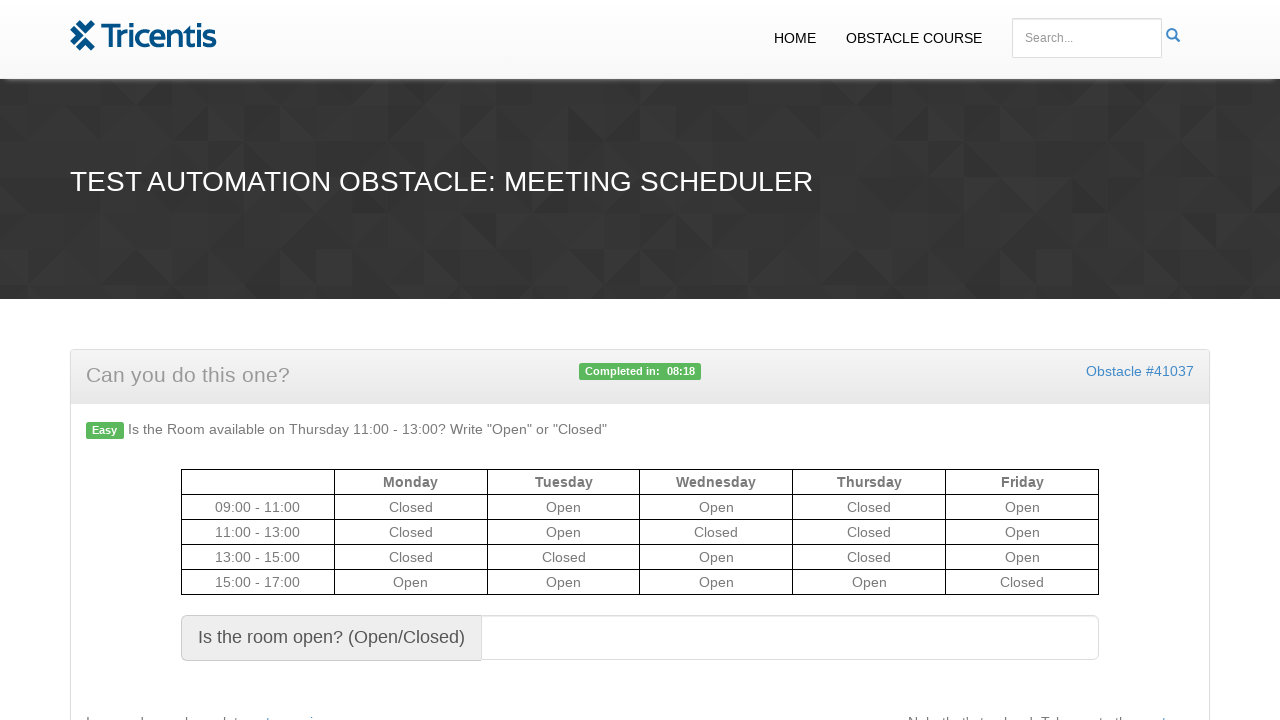

Located 11:00-13:00 time slot row in timetable
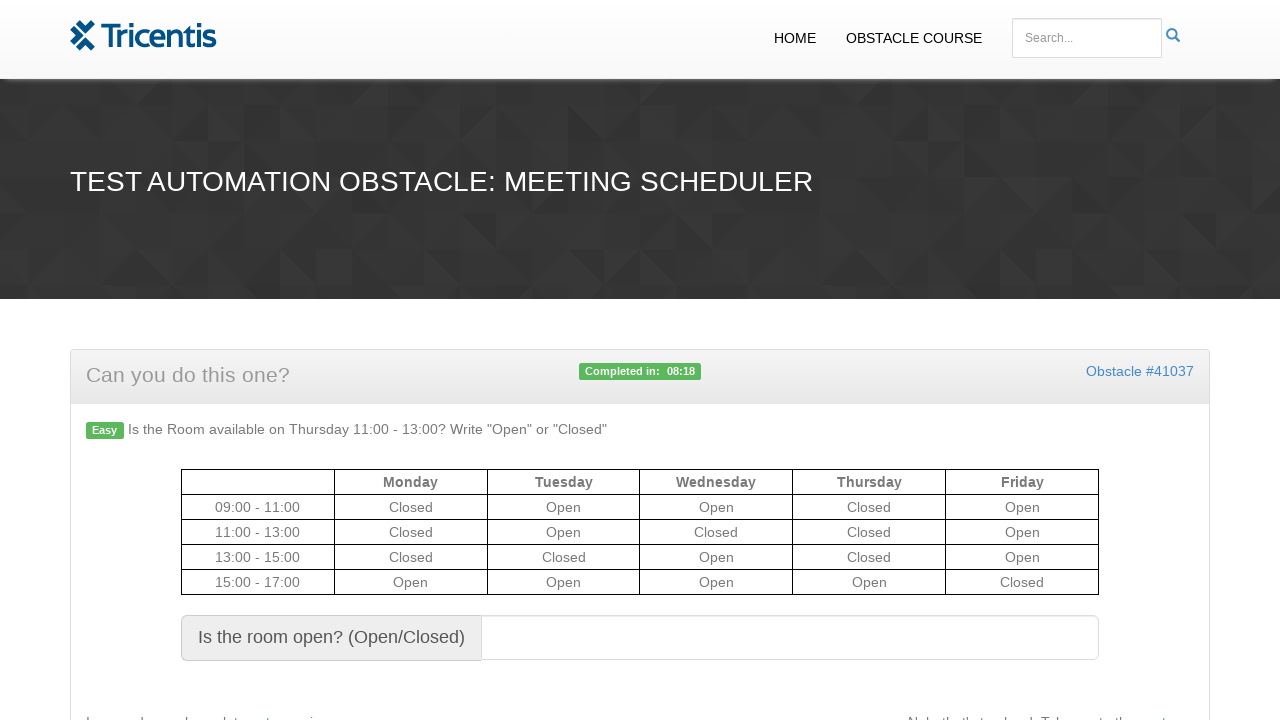

Retrieved room status for Thursday 11:00-13:00: Closed
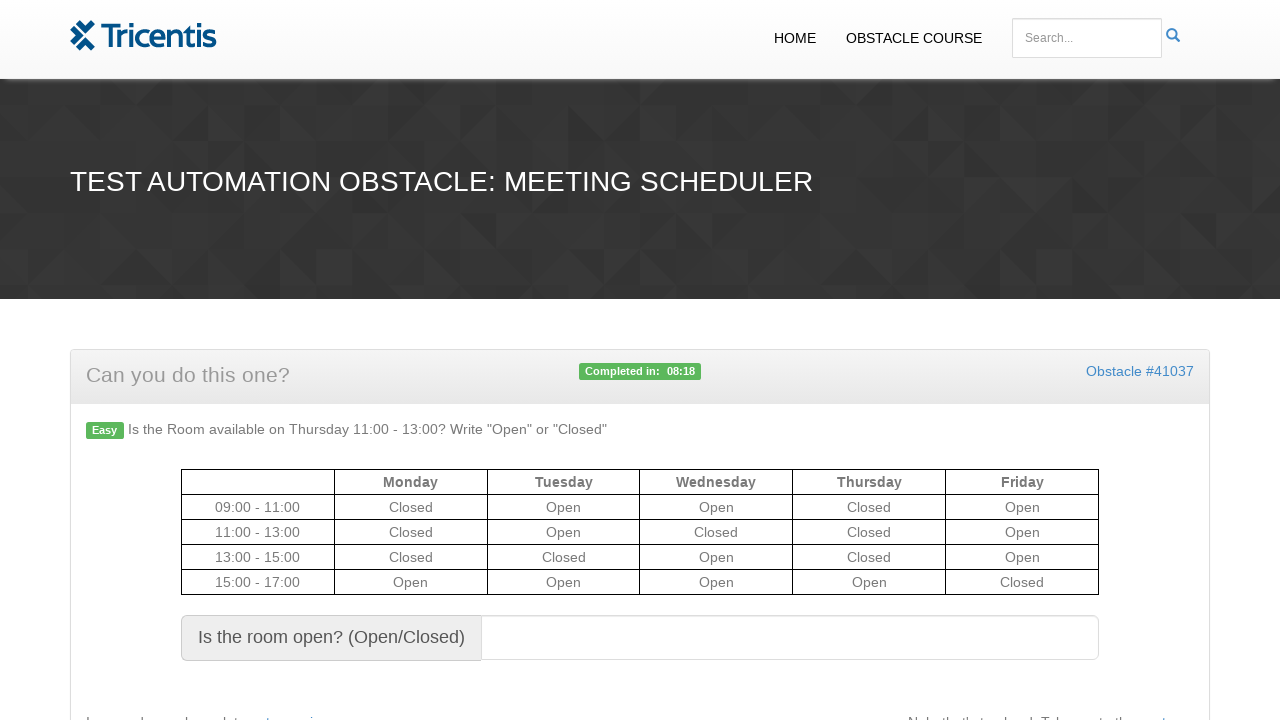

Entered room status 'Closed' into result field on #resulttext
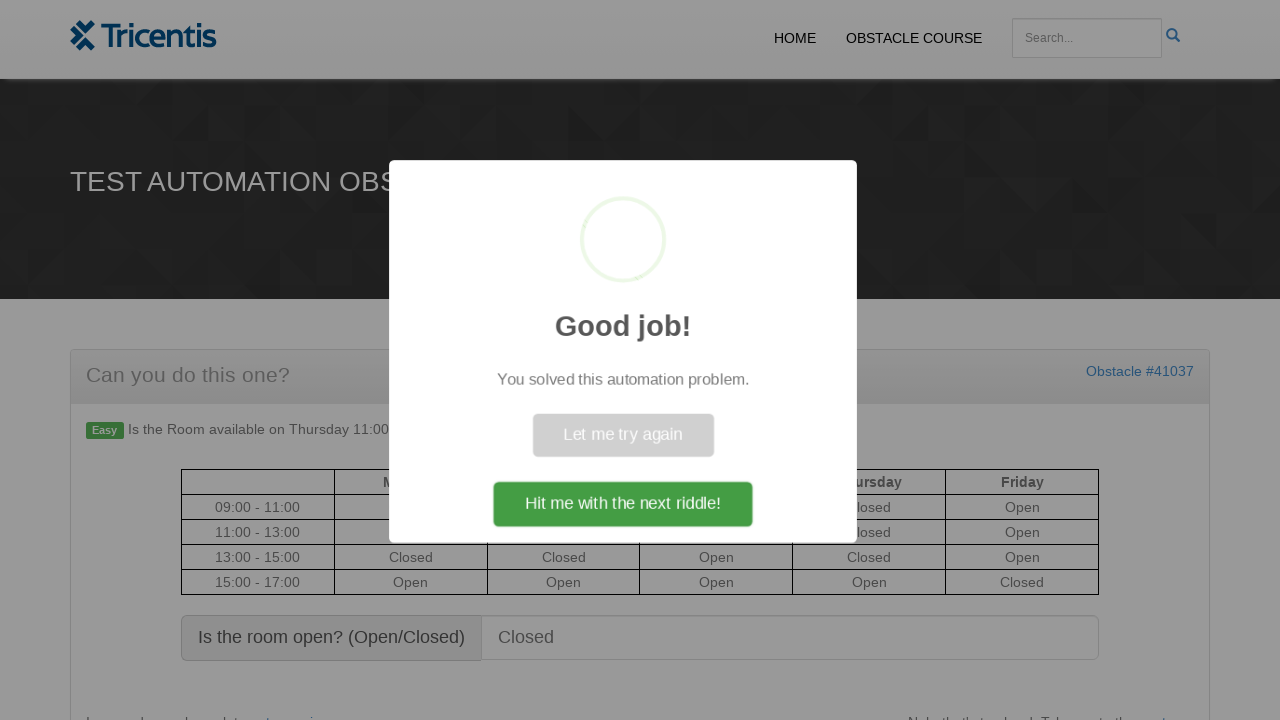

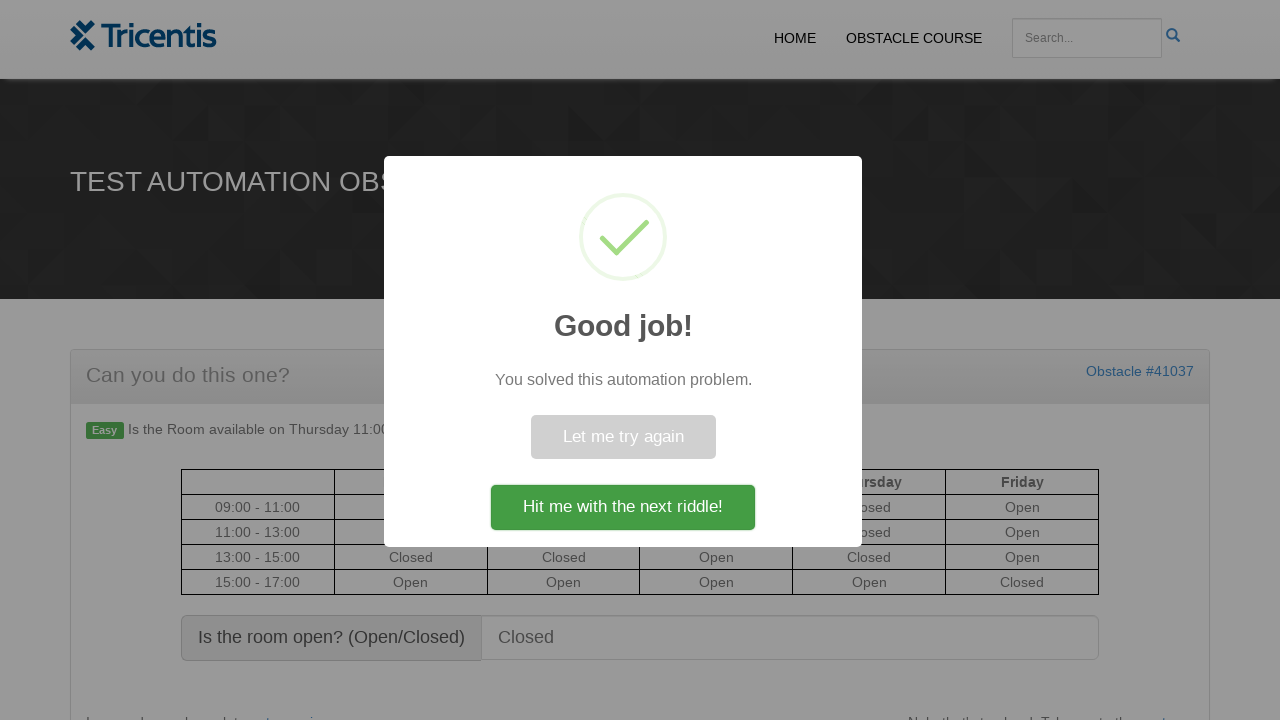